Tests email validation by entering an invalid email format

Starting URL: https://www.sharelane.com/cgi-bin/register.py

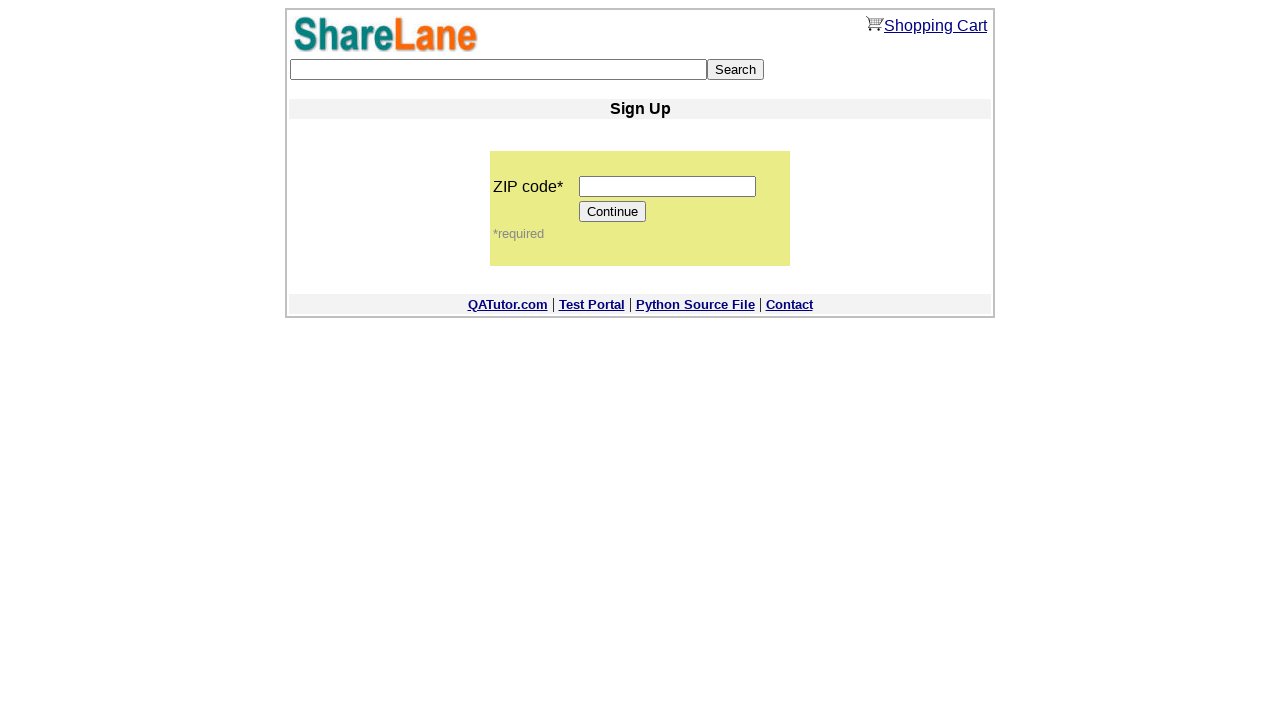

Filled zip code field with randomly generated 5-digit code on input[name='zip_code']
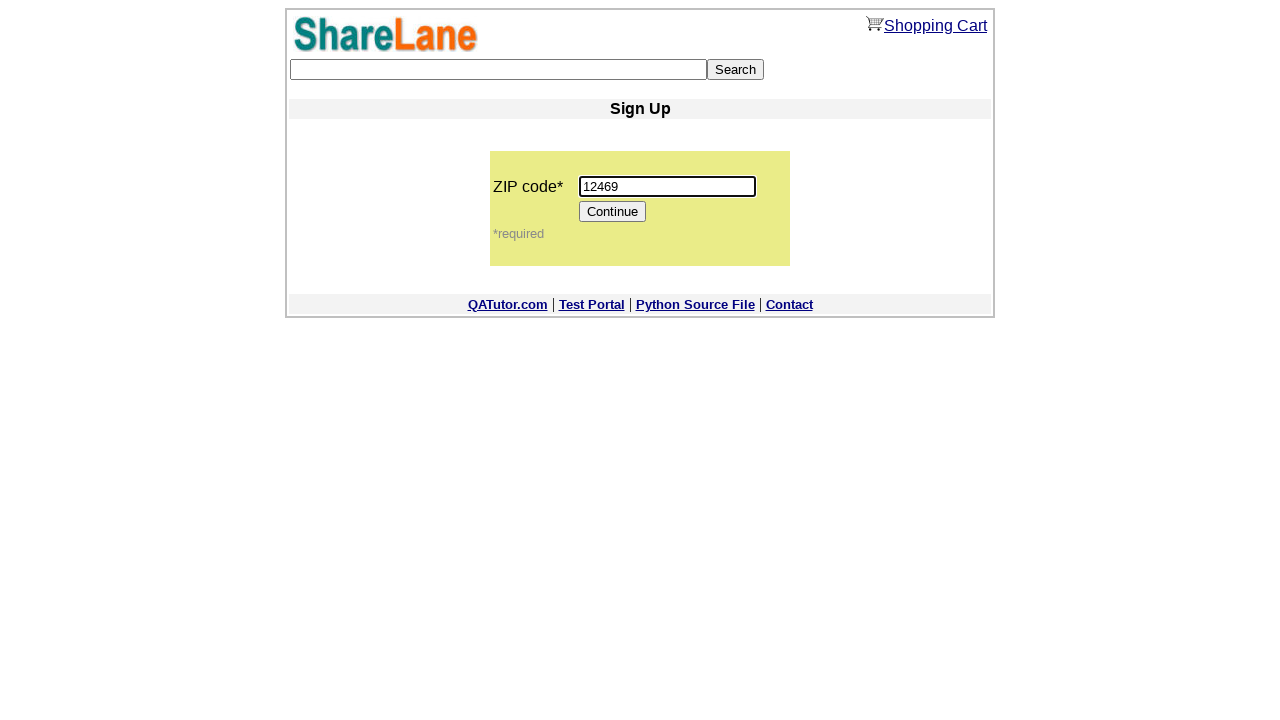

Clicked Continue button to proceed to registration form at (613, 212) on input[value='Continue']
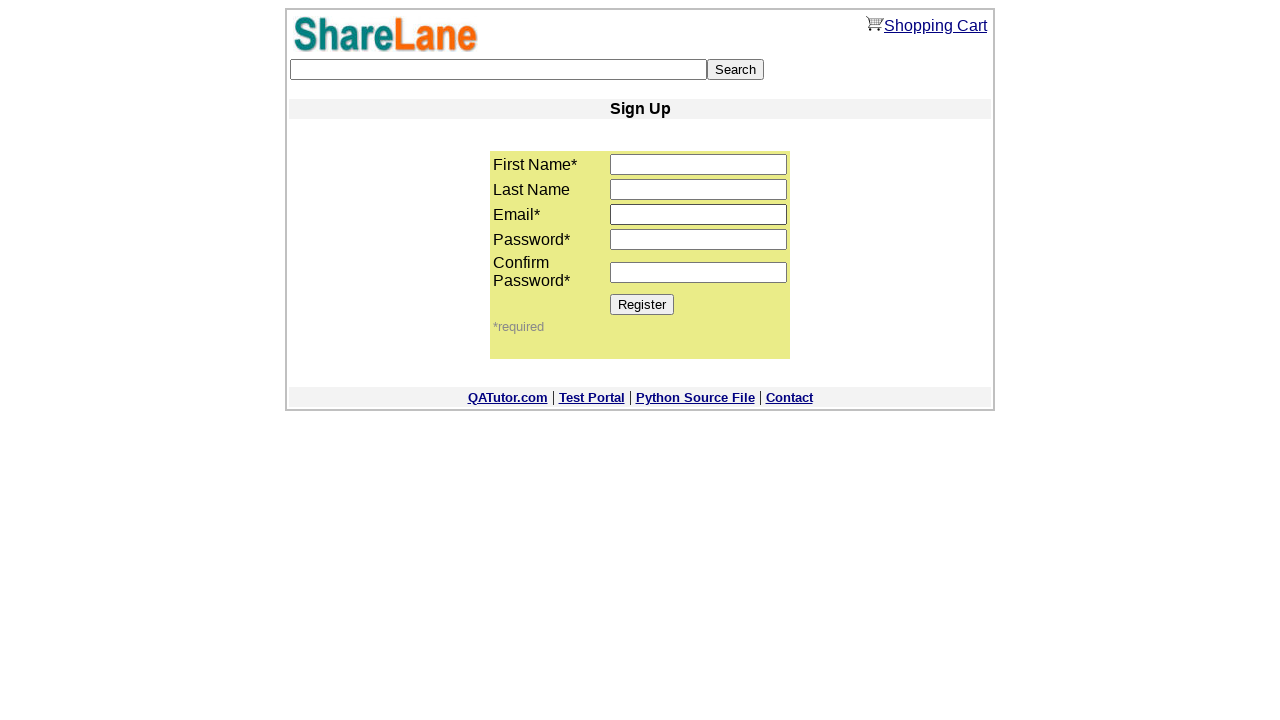

Filled first name field with 'test' on input[name='first_name']
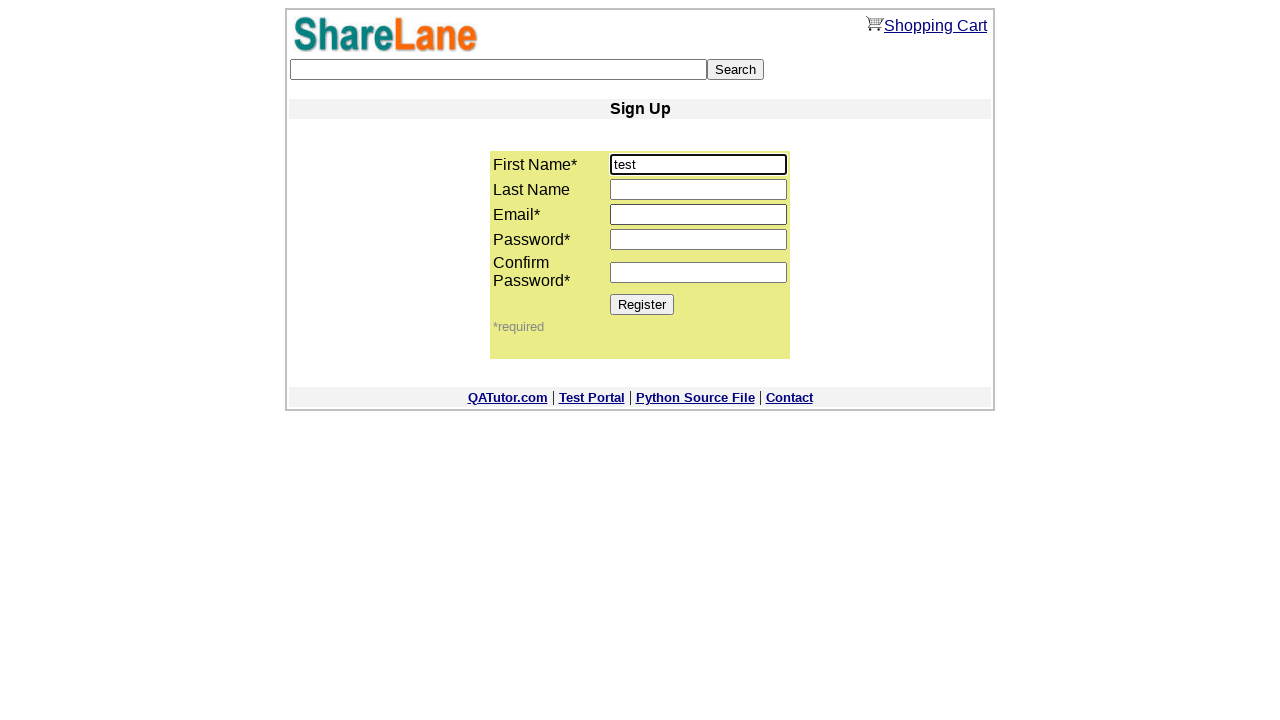

Filled last name field with 'test' on input[name='last_name']
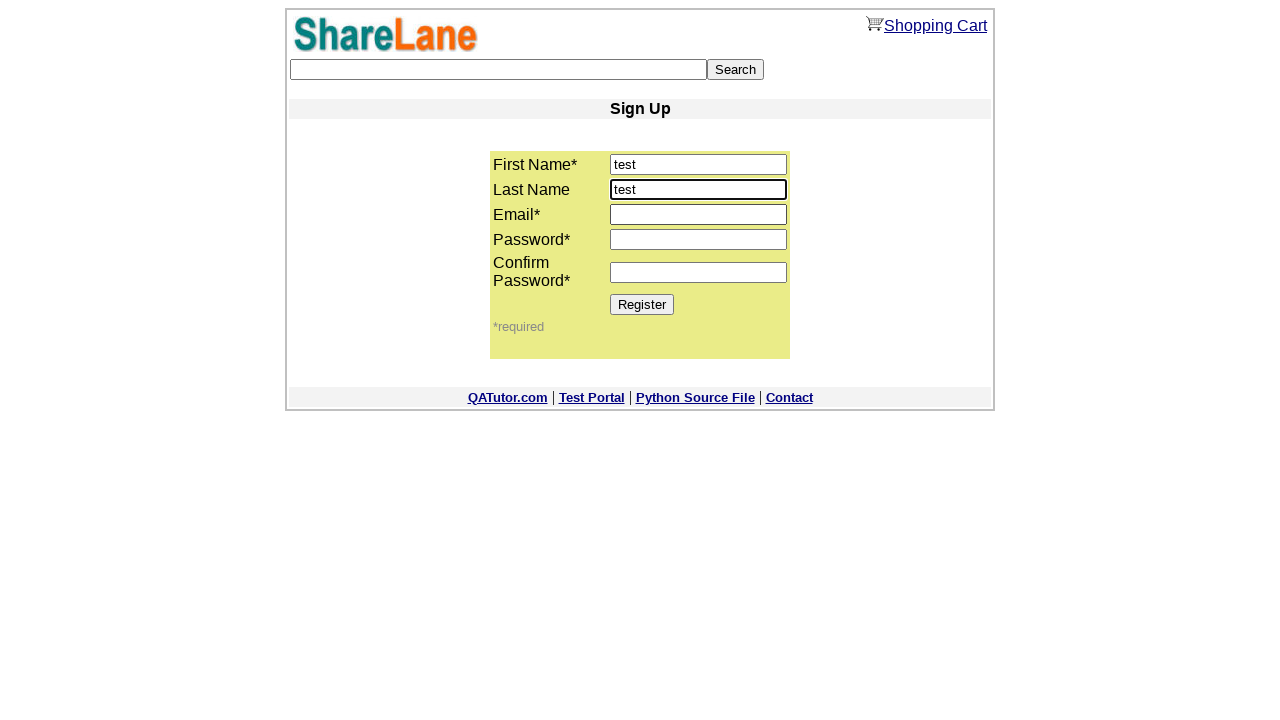

Filled email field with invalid format (missing domain) on input[name='email']
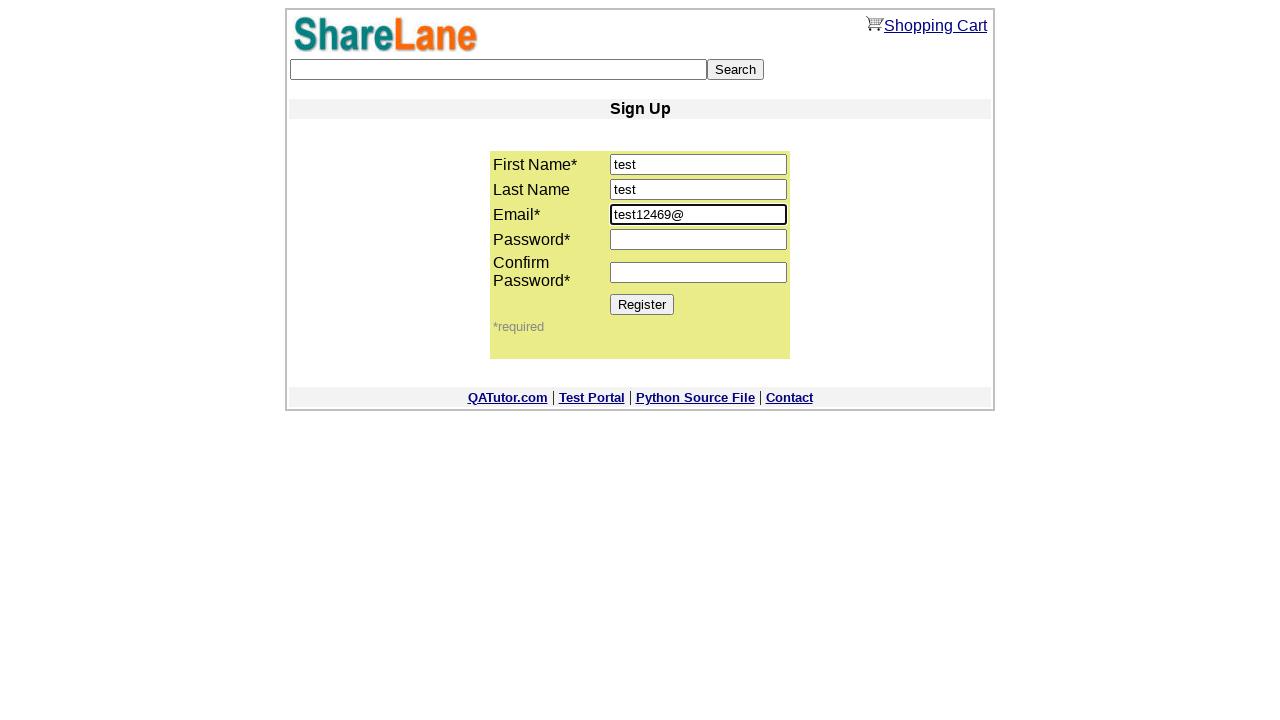

Filled password field with generated password on input[name='password1']
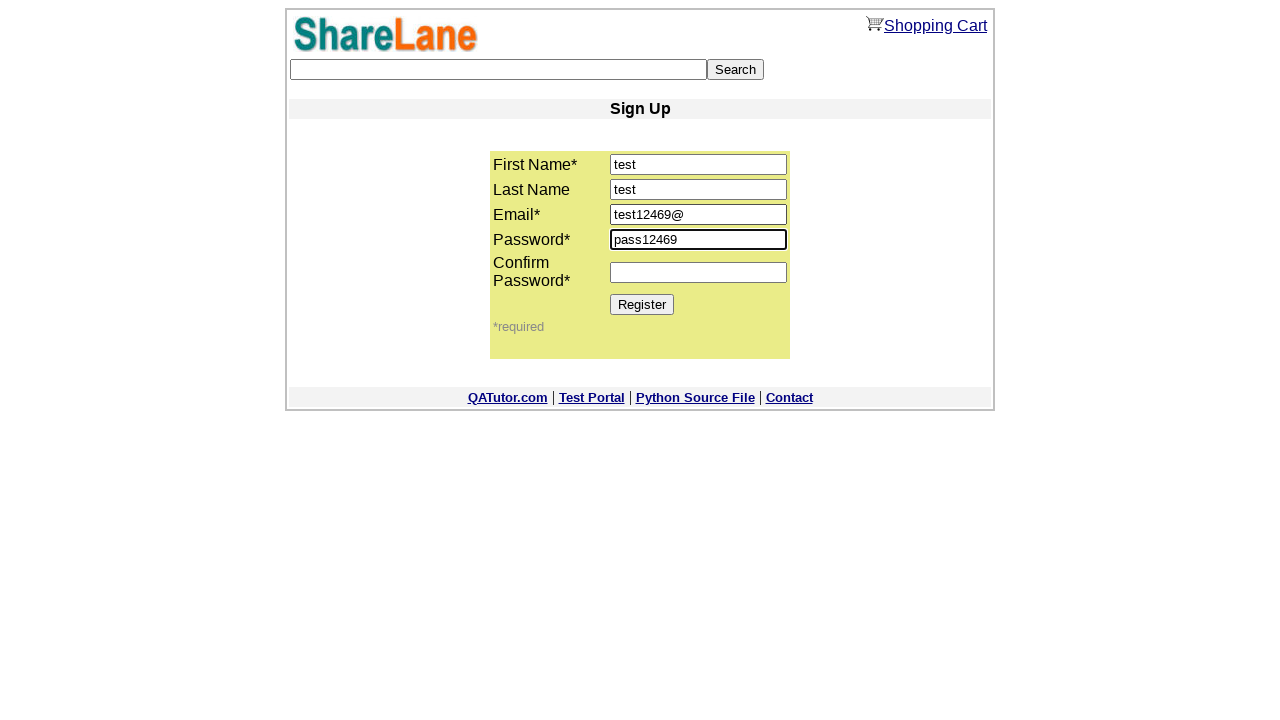

Filled password confirmation field with same password on input[name='password2']
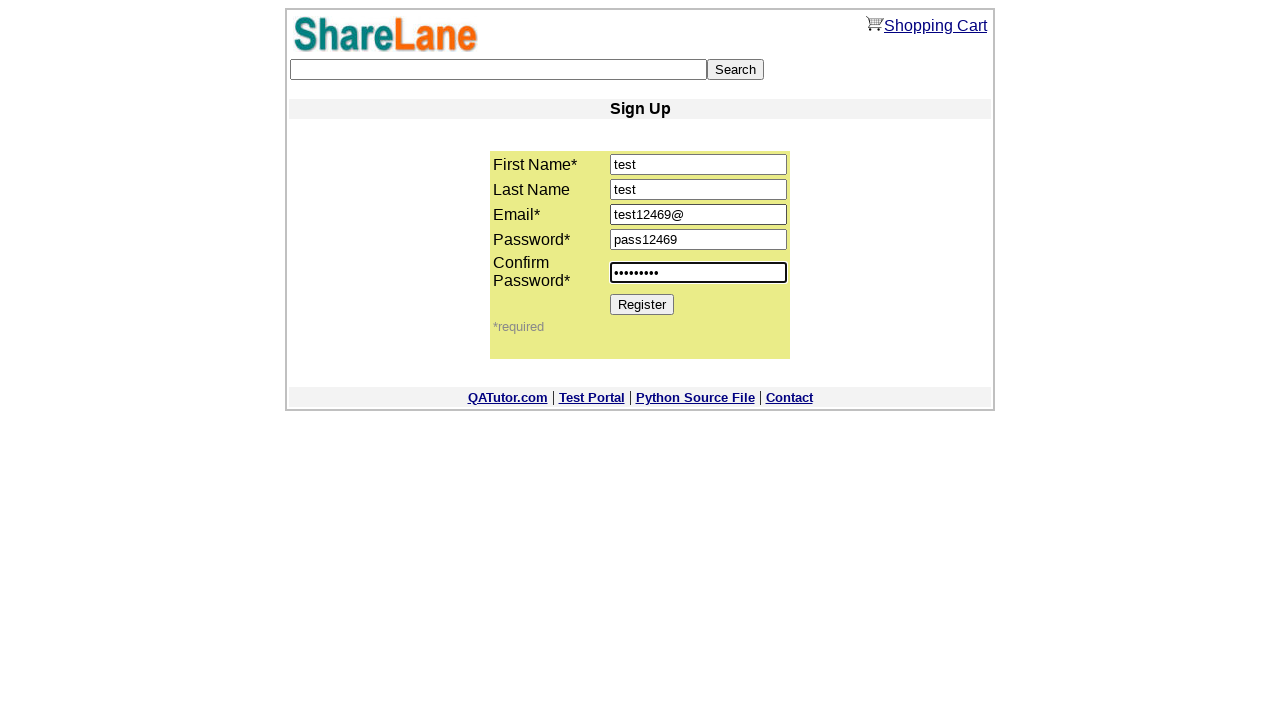

Clicked Register button to submit form with invalid email at (642, 304) on input[value='Register']
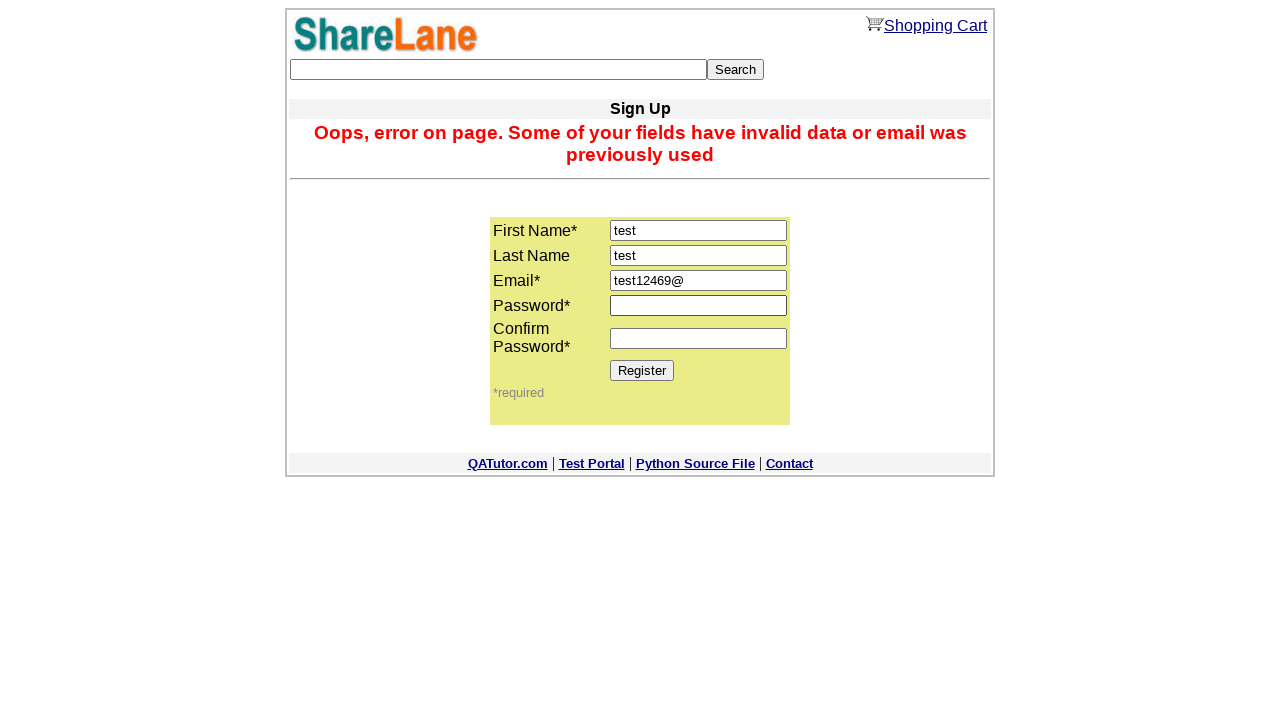

Email validation error message appeared
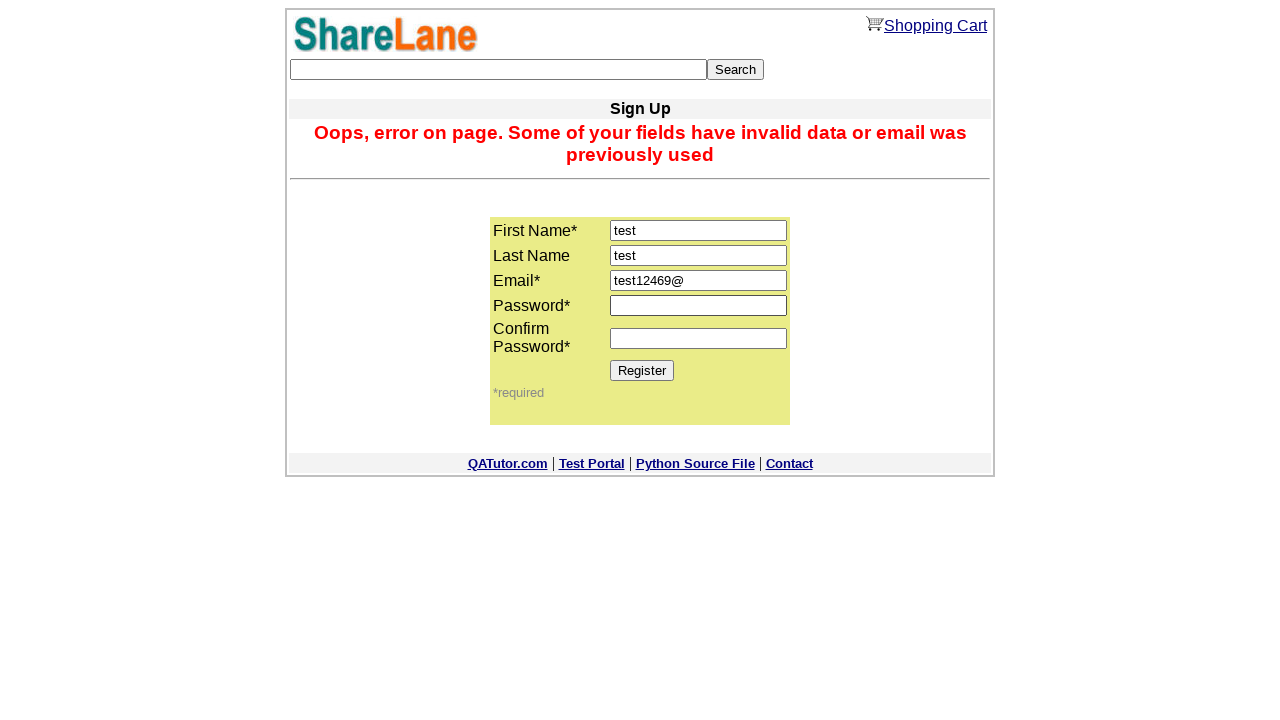

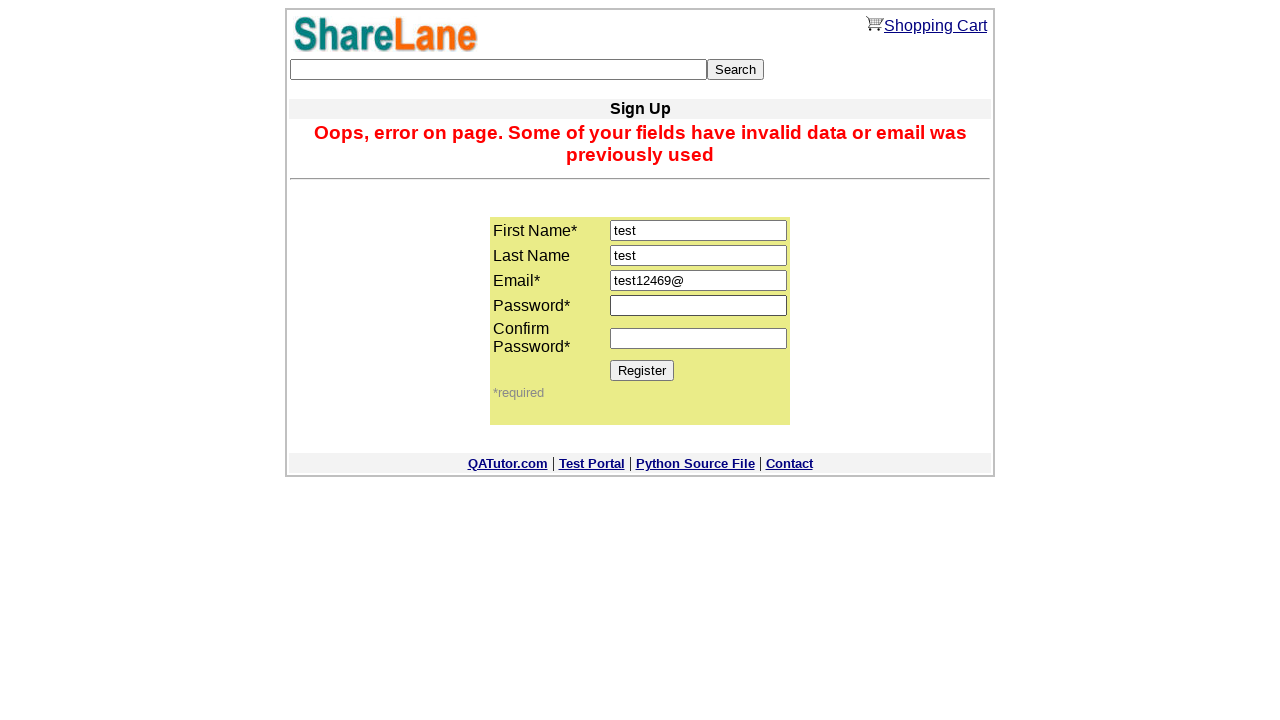